Tests keyboard and context menu interactions by right-clicking on an element and navigating through the context menu using keyboard arrow keys and enter.

Starting URL: http://greenstech.in/selenium-course-content.html

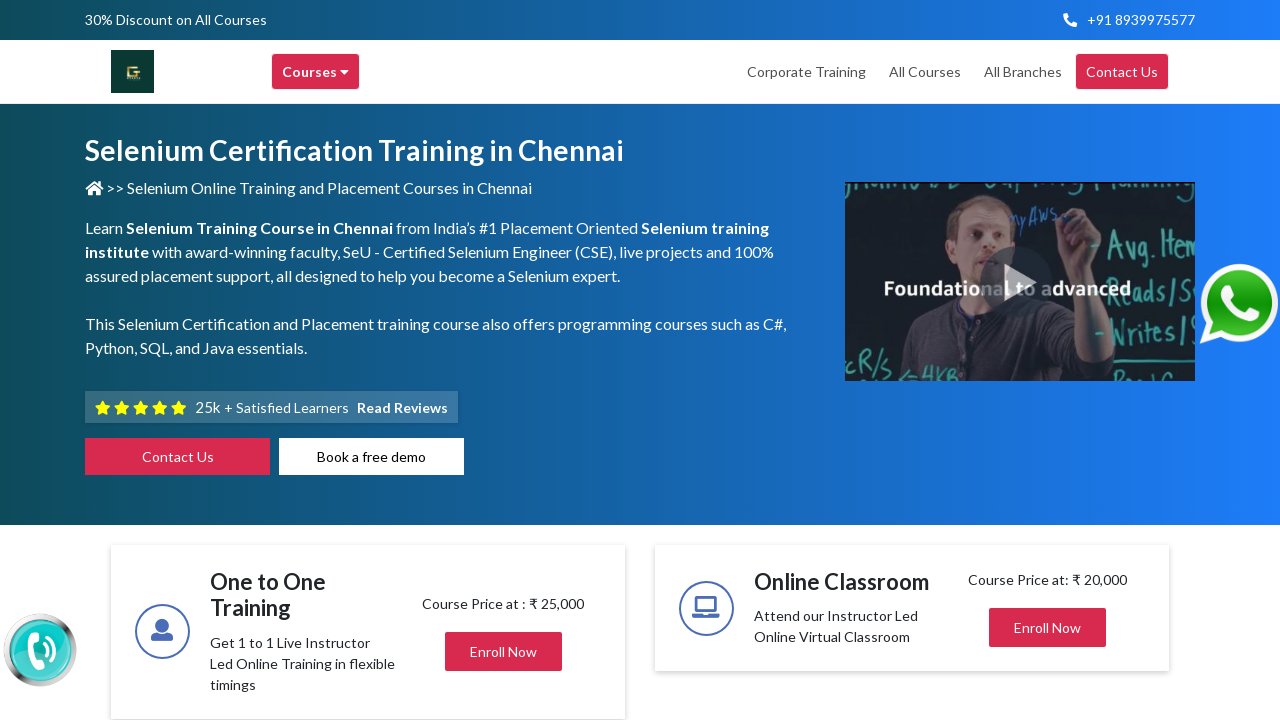

Waited for heading element #heading304 to be visible
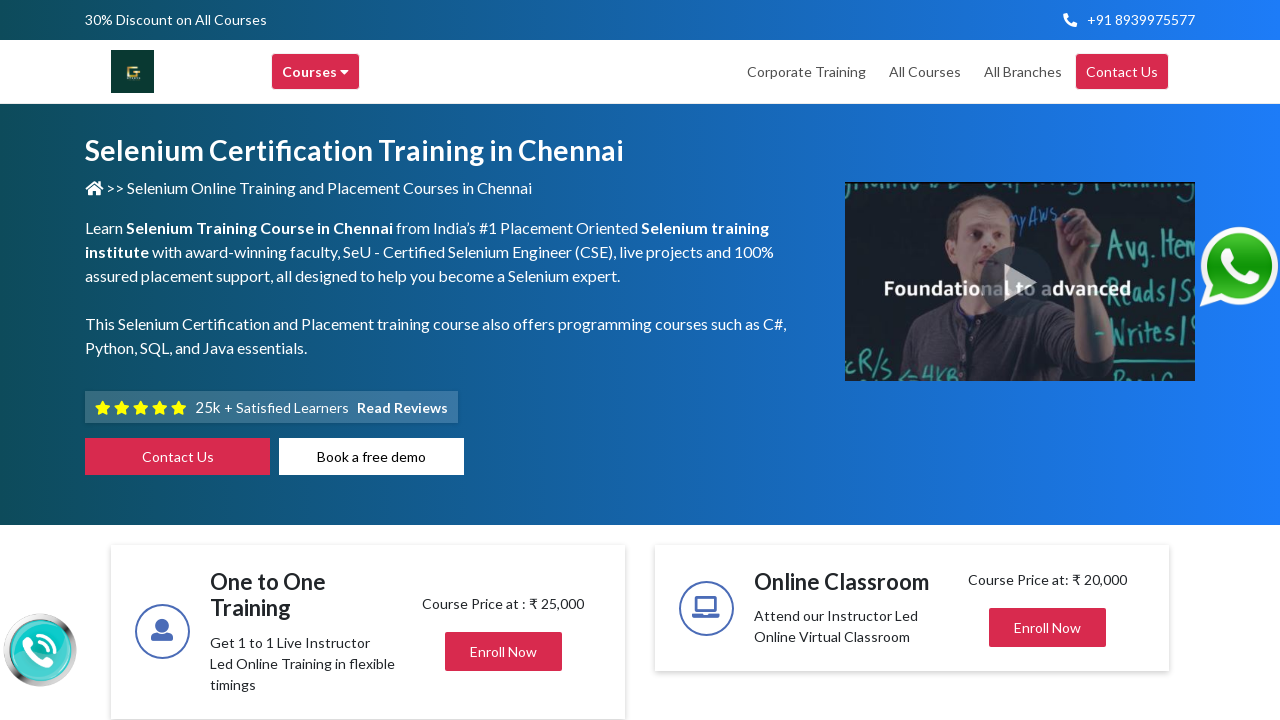

Right-clicked on heading element to open context menu at (1048, 360) on #heading304
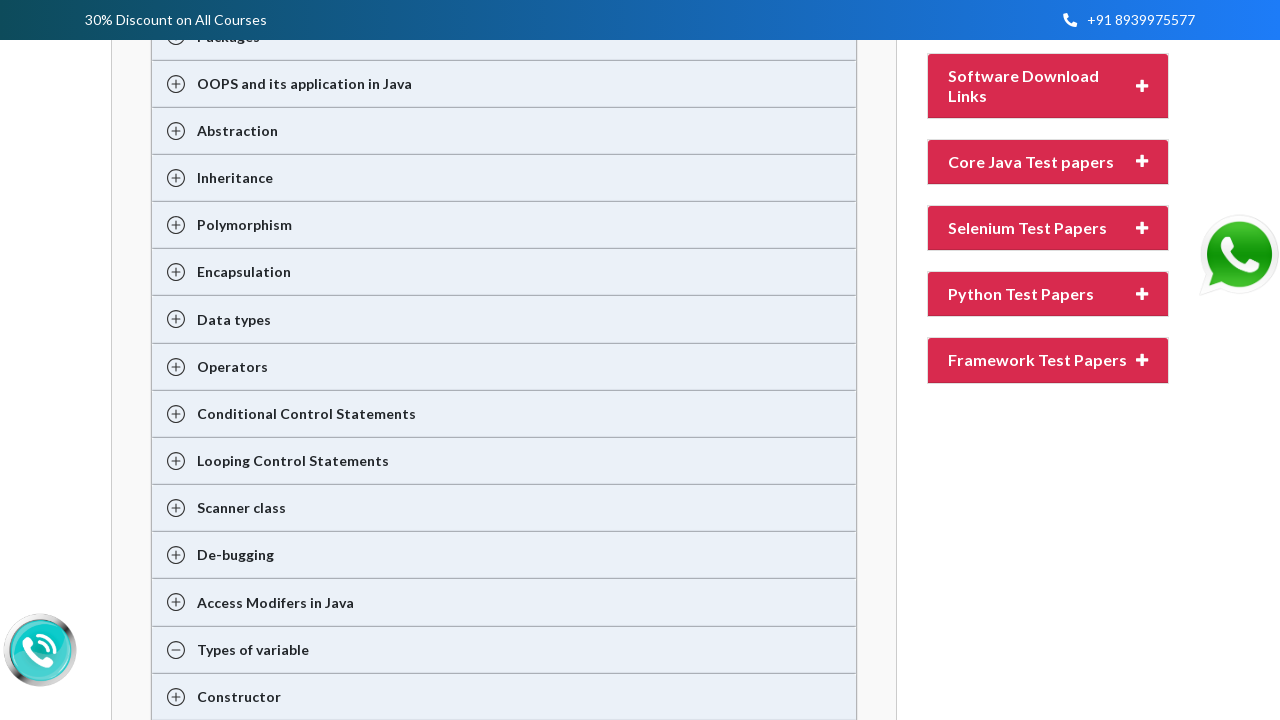

Pressed ArrowDown to navigate context menu (iteration 1/9)
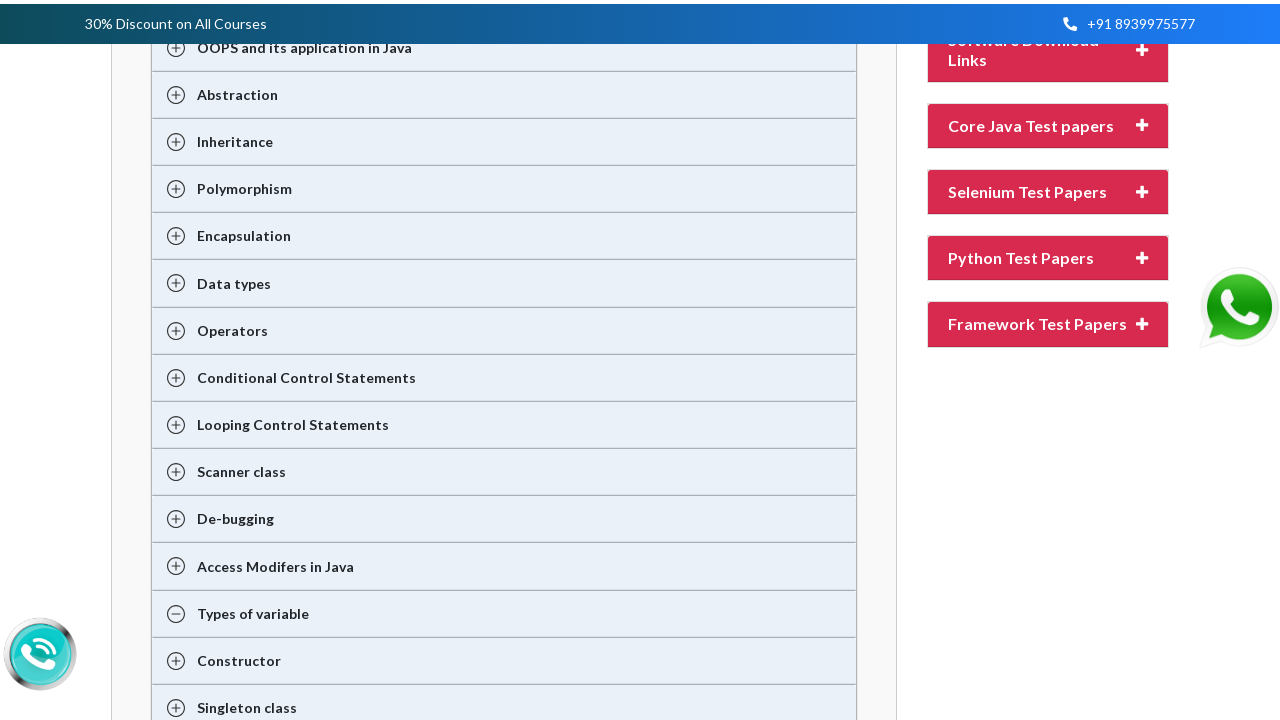

Pressed ArrowDown to navigate context menu (iteration 2/9)
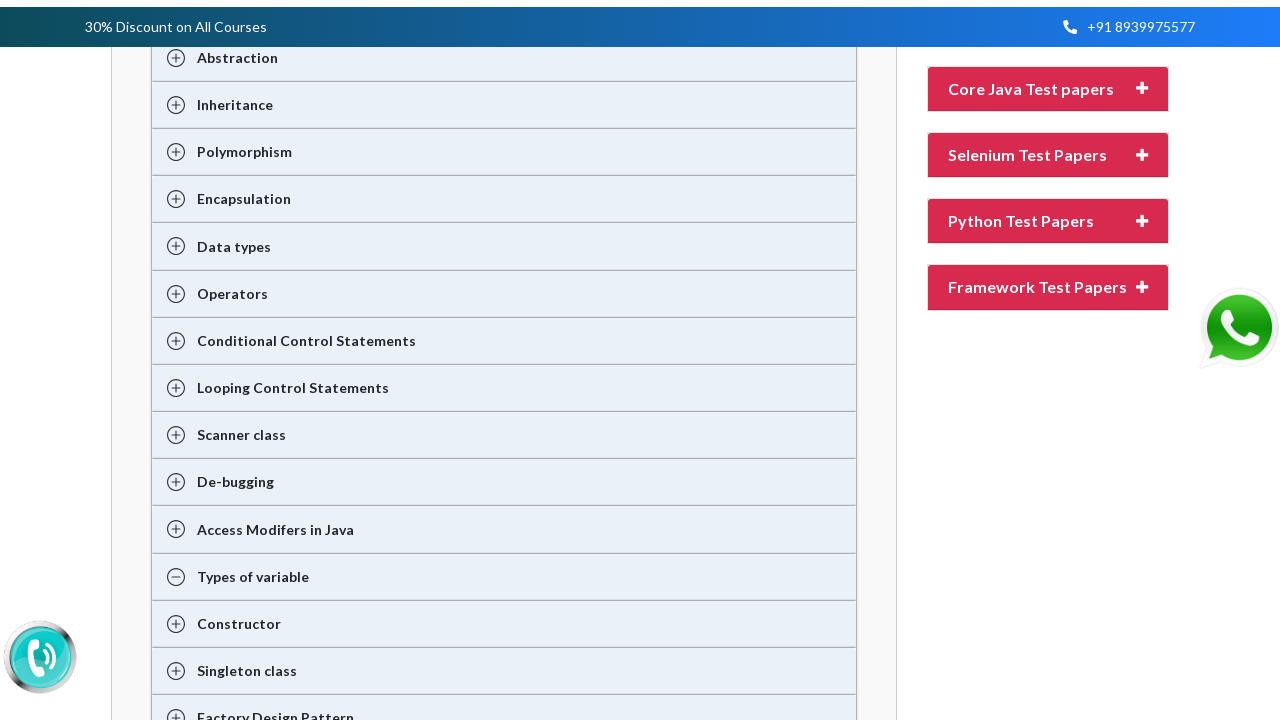

Pressed ArrowDown to navigate context menu (iteration 3/9)
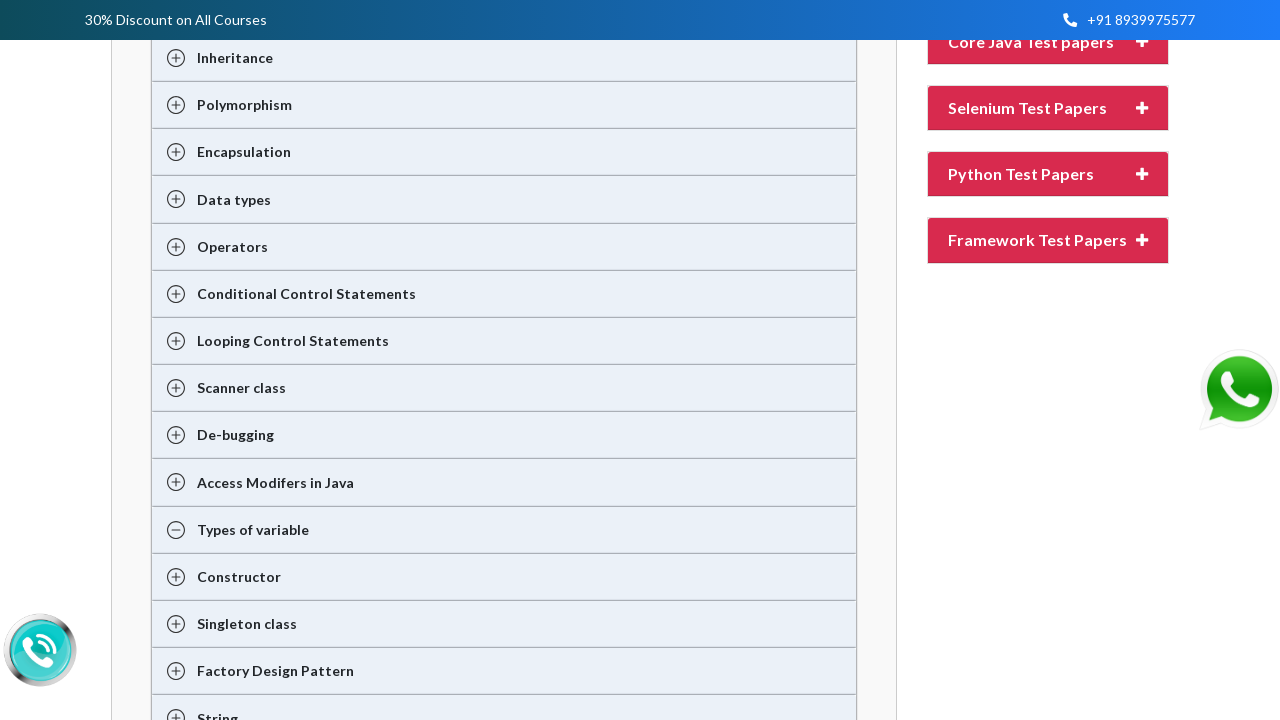

Pressed ArrowDown to navigate context menu (iteration 4/9)
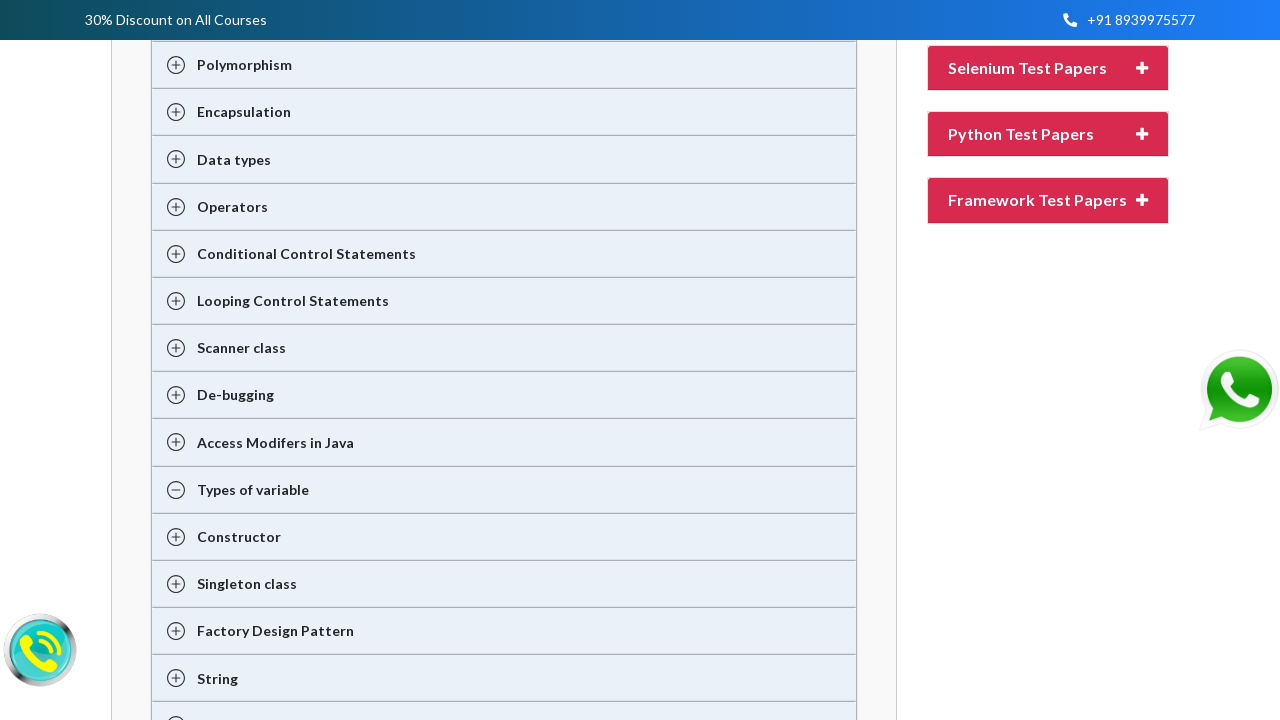

Pressed ArrowDown to navigate context menu (iteration 5/9)
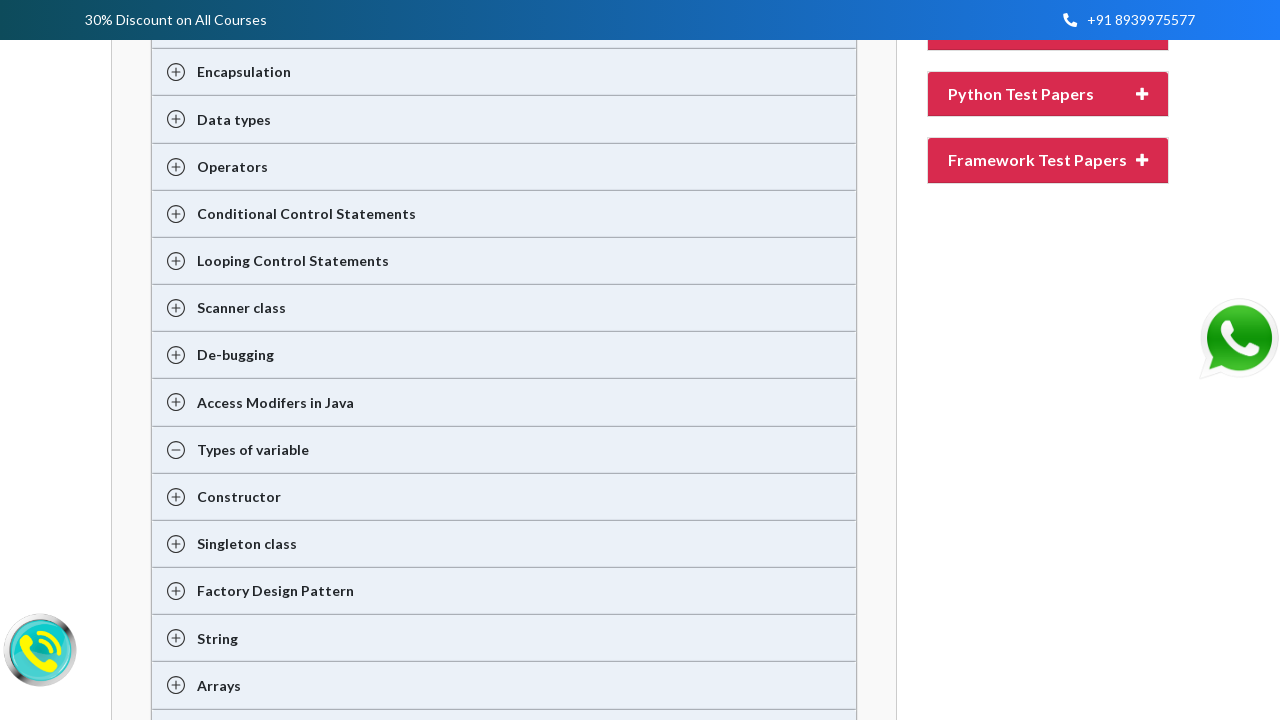

Pressed ArrowDown to navigate context menu (iteration 6/9)
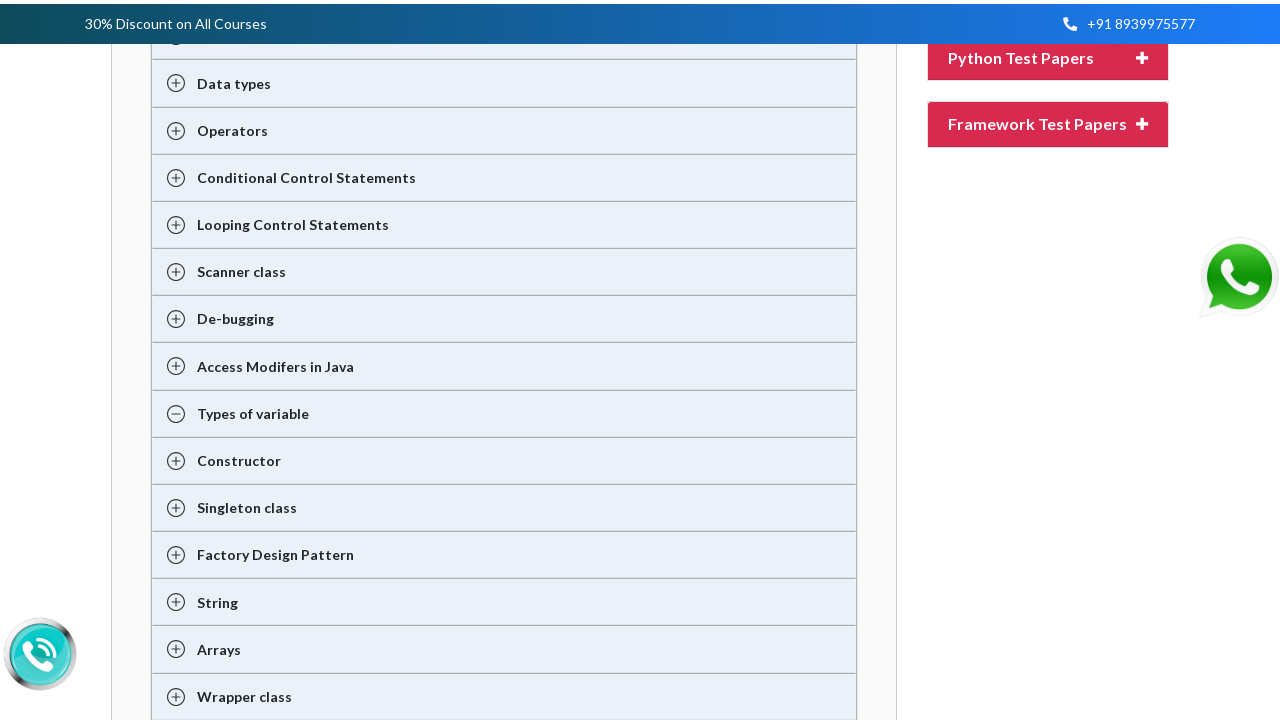

Pressed ArrowDown to navigate context menu (iteration 7/9)
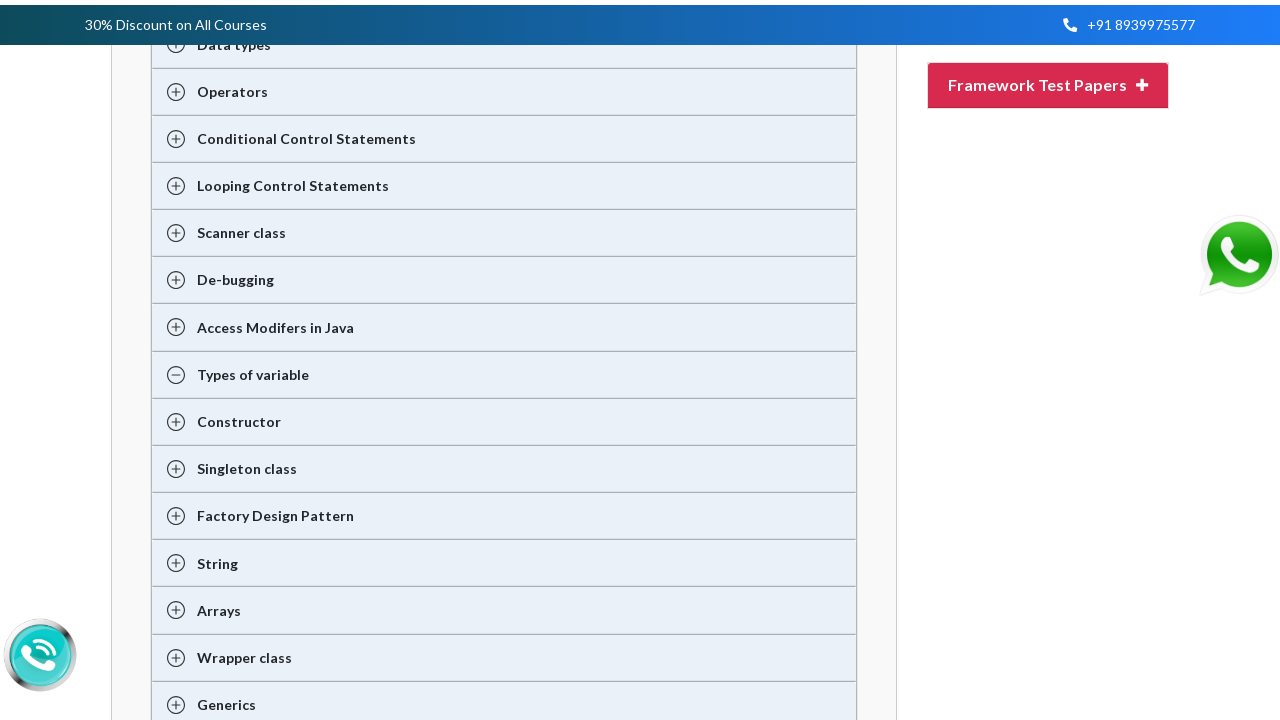

Pressed ArrowDown to navigate context menu (iteration 8/9)
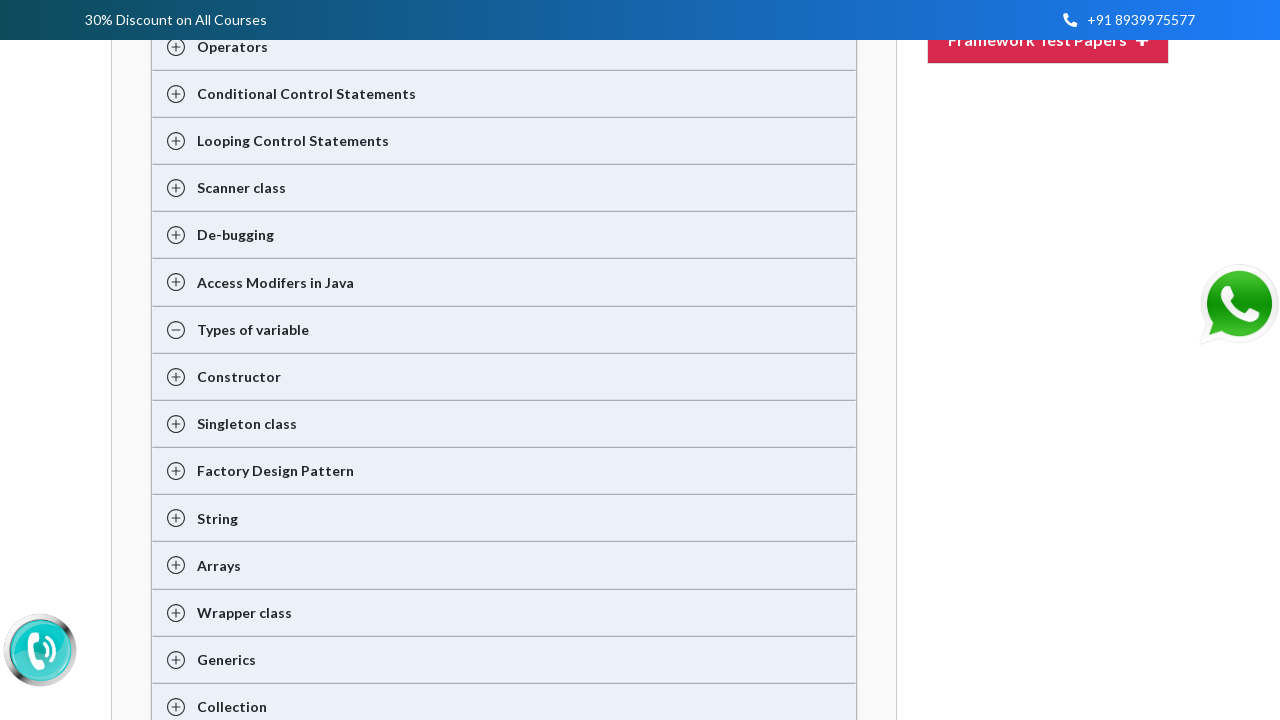

Pressed ArrowDown to navigate context menu (iteration 9/9)
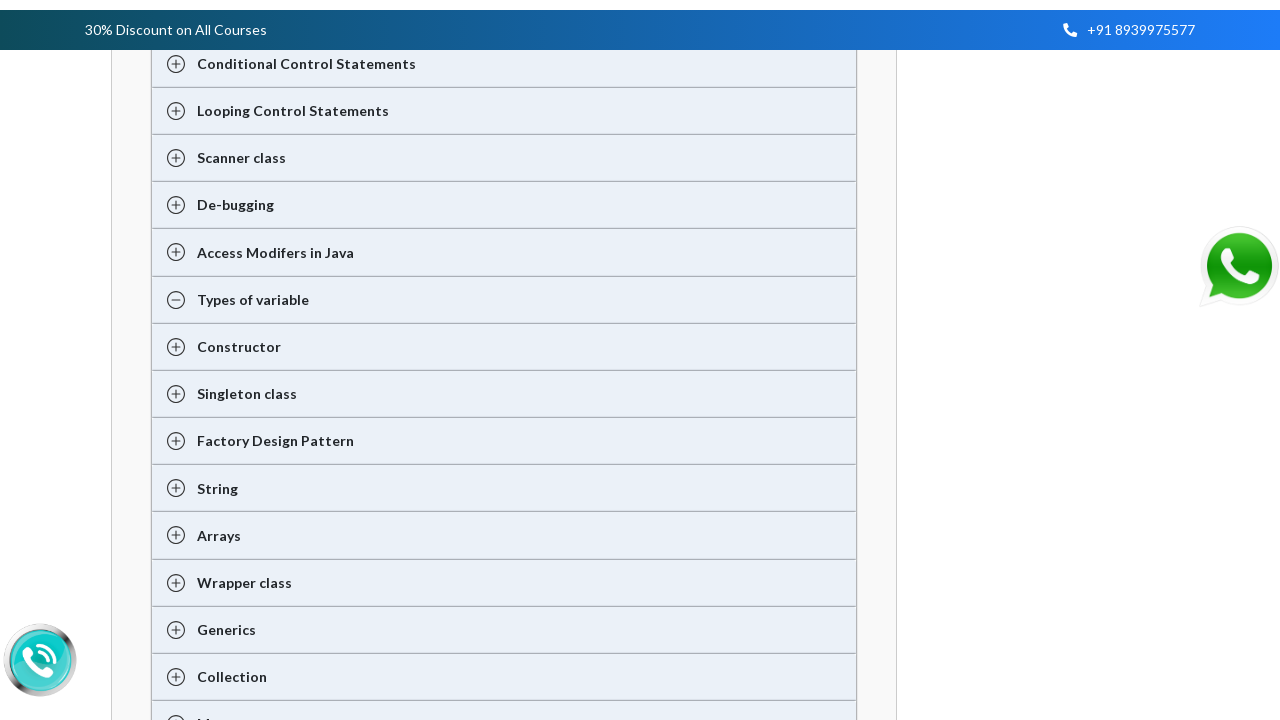

Pressed Enter to select the context menu option
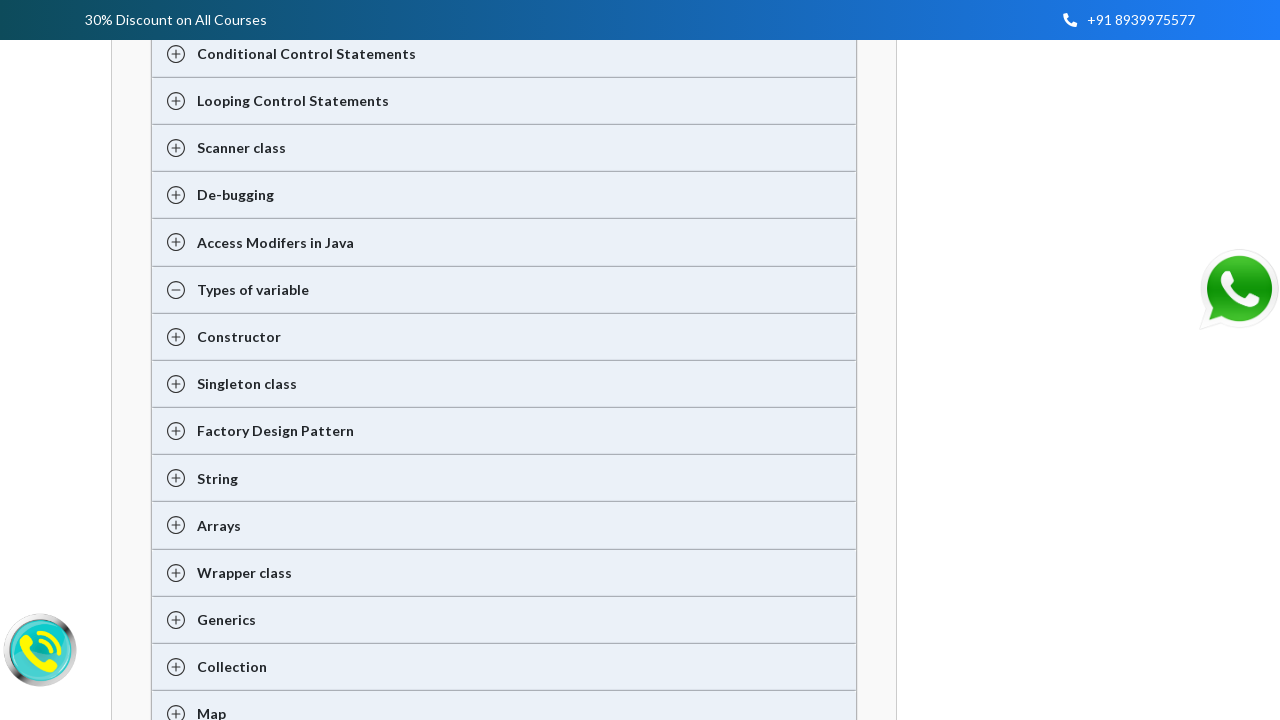

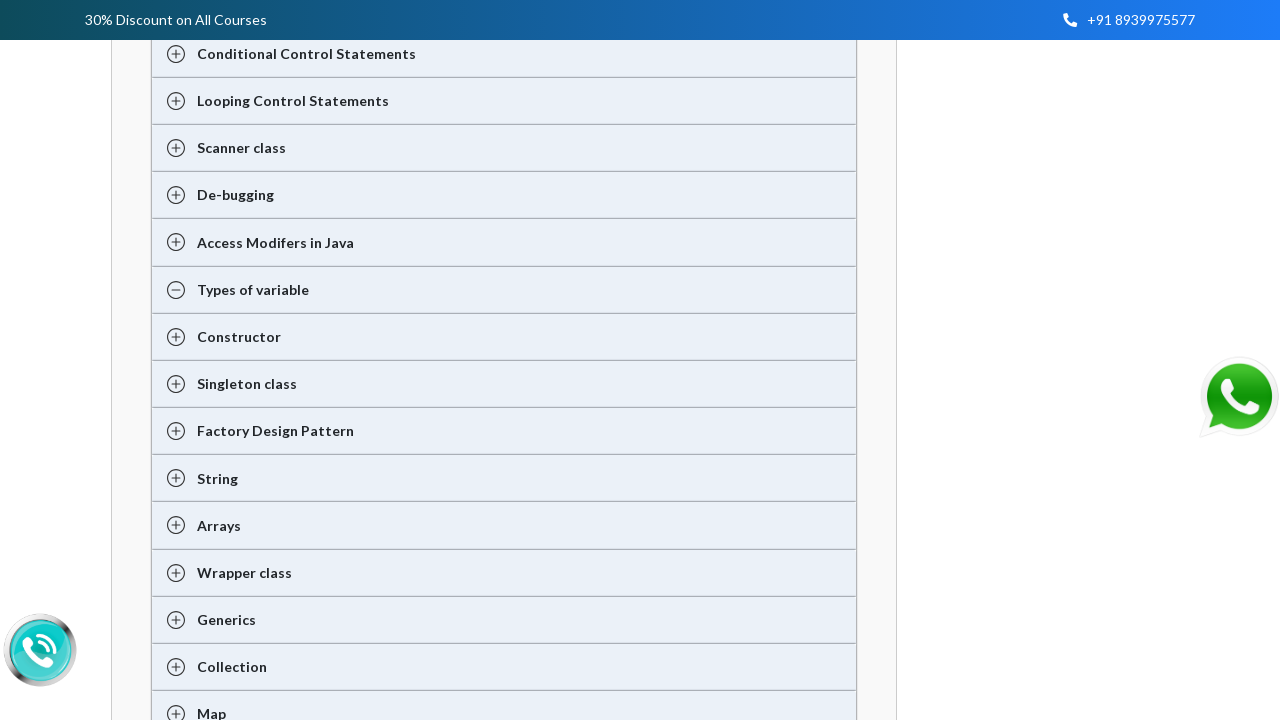